Tests handling of JavaScript confirm alert by clicking the confirm button and dismissing the alert

Starting URL: https://demoqa.com/alerts

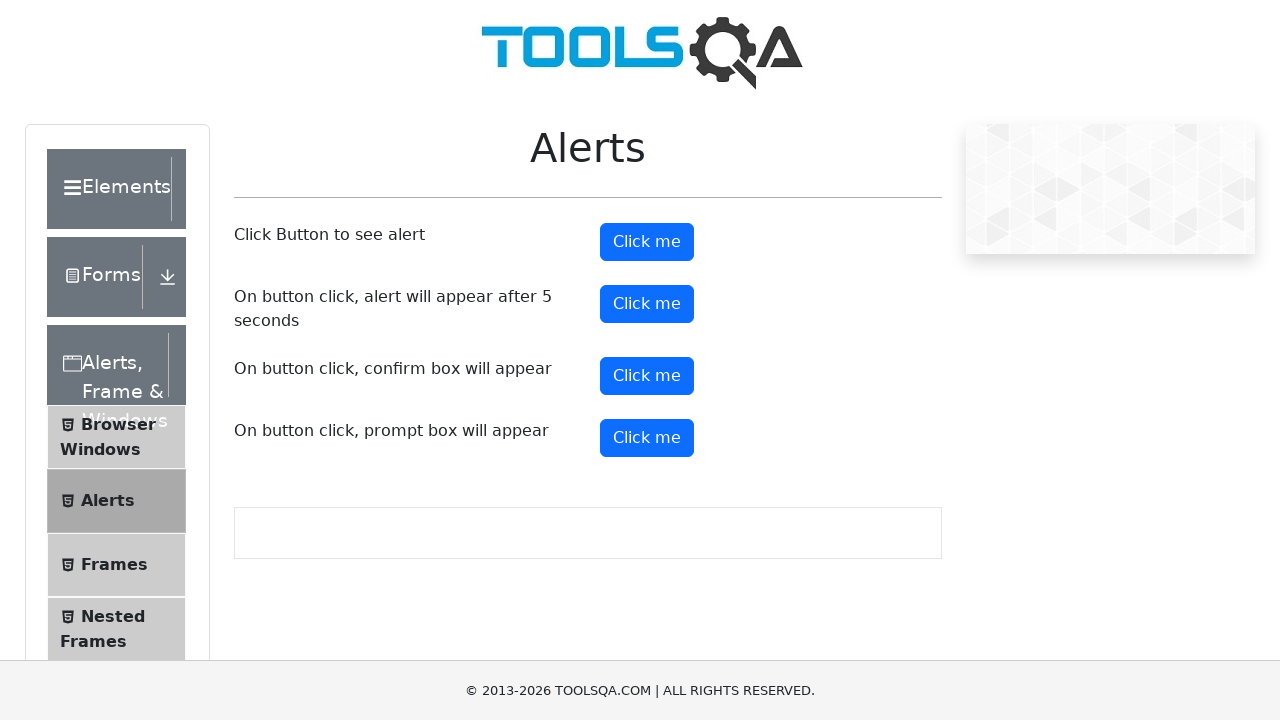

Set up dialog handler to dismiss confirm alert
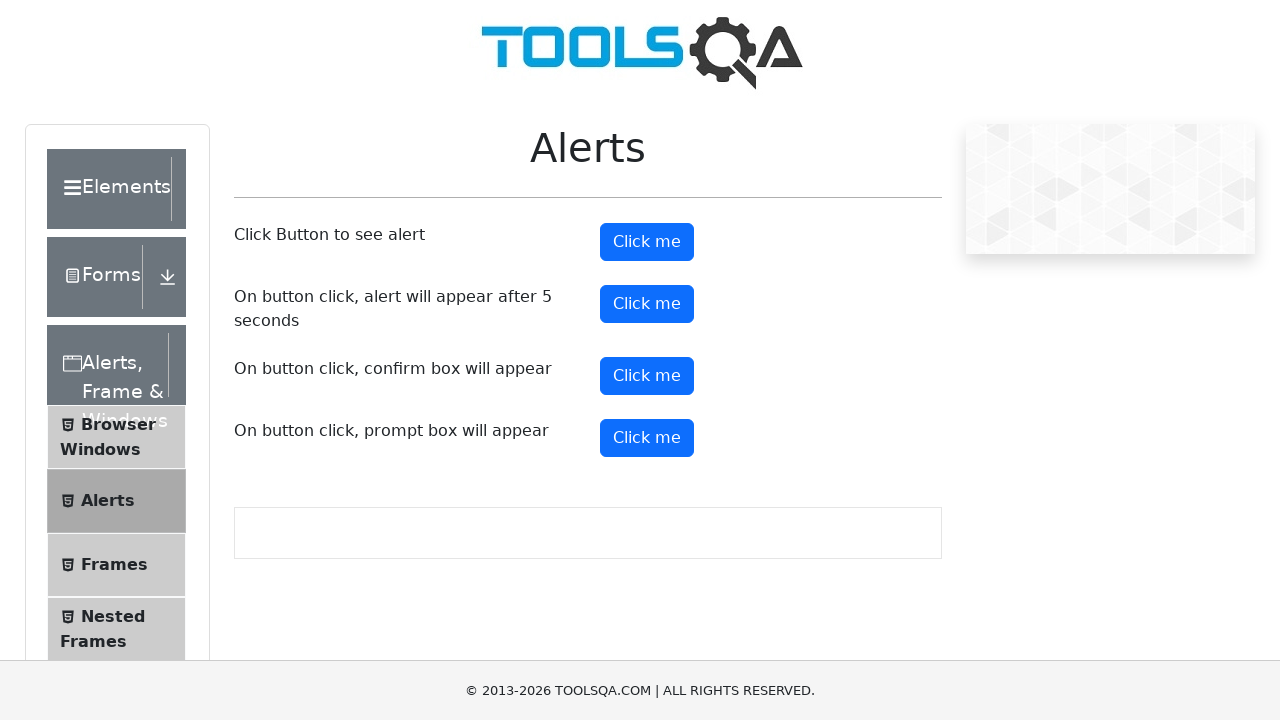

Clicked the confirm button to trigger JavaScript alert at (647, 376) on #confirmButton
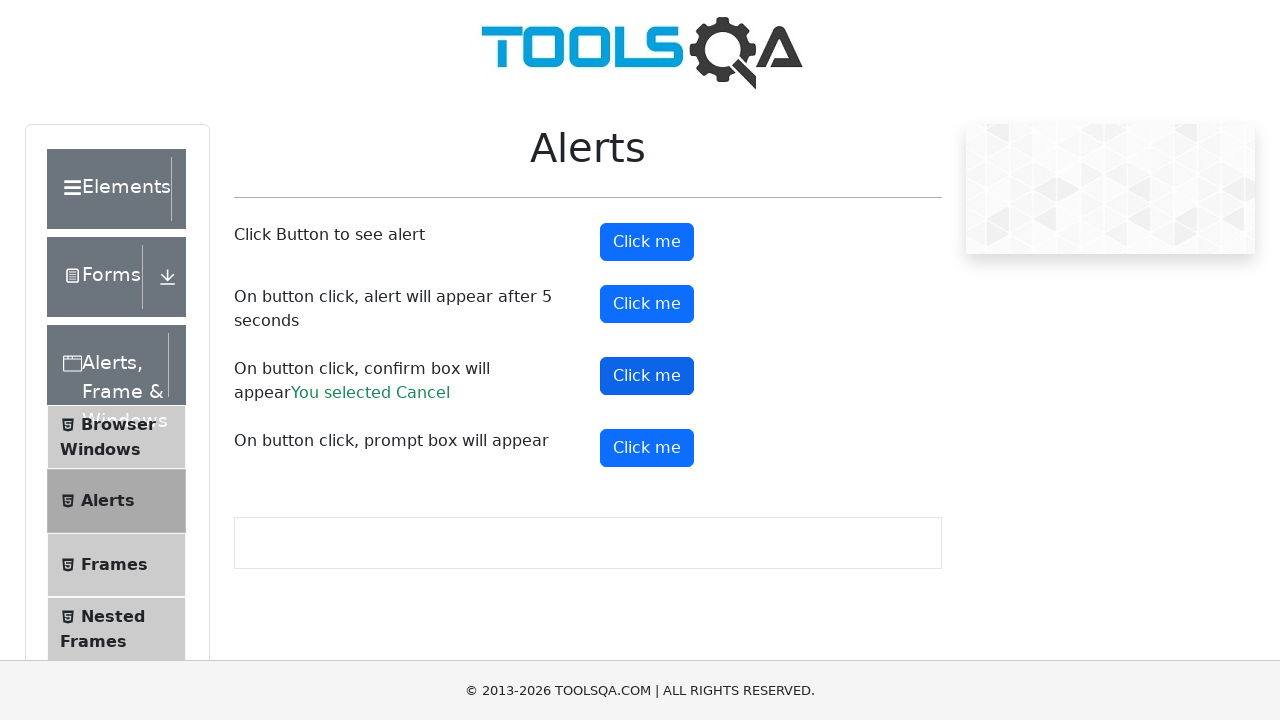

Confirm result appeared on page
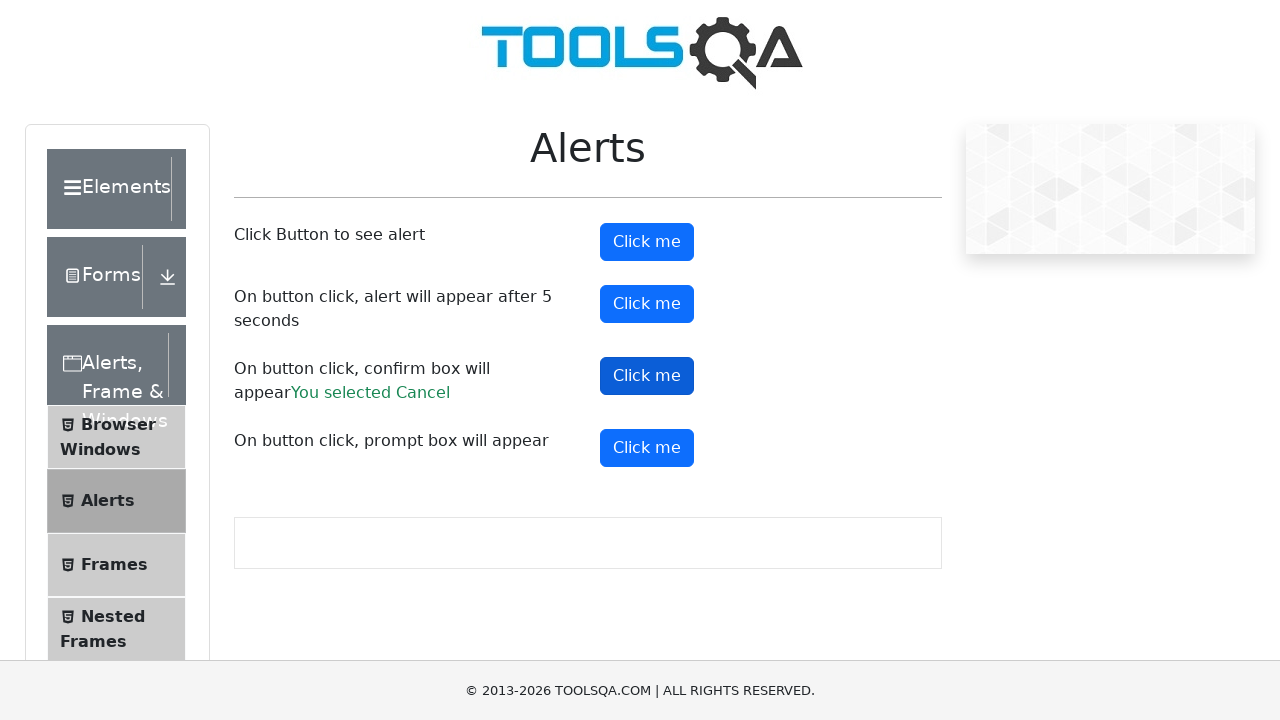

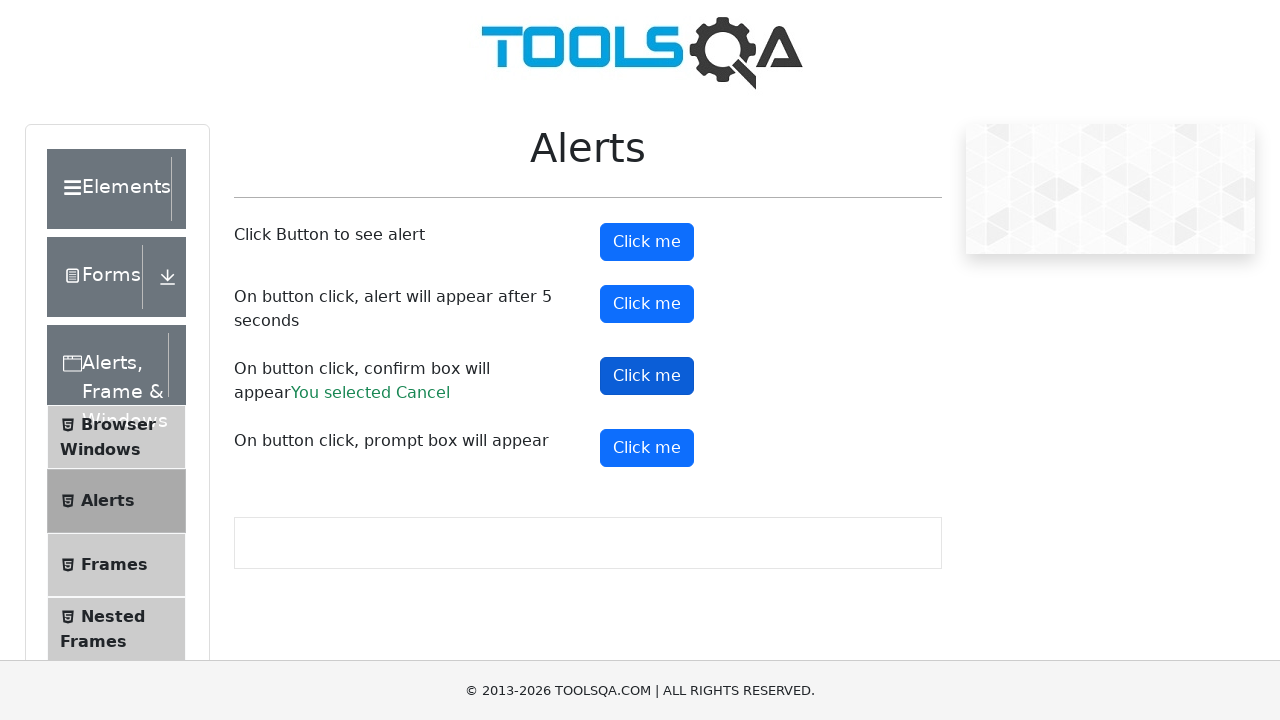